Tests date picker functionality by clicking the date field, entering a date, and submitting with Enter key

Starting URL: https://formy-project.herokuapp.com/datepicker

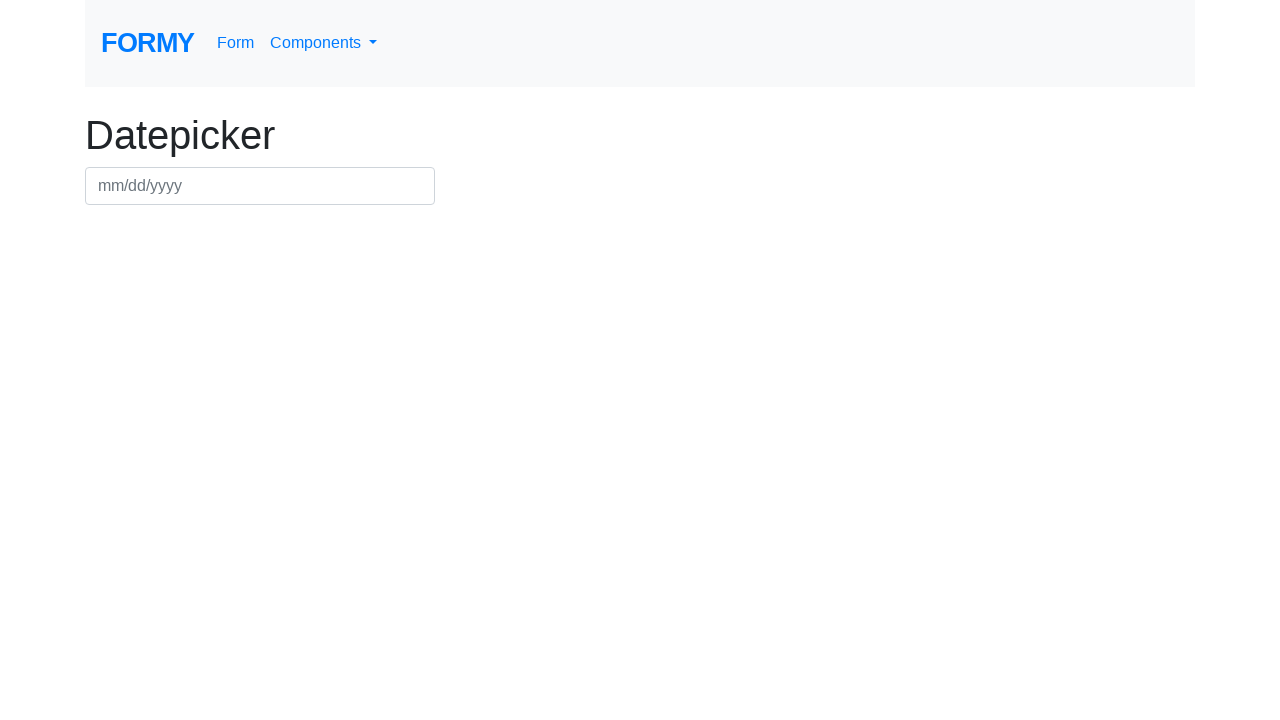

Clicked on the datepicker field to open it at (260, 186) on #datepicker
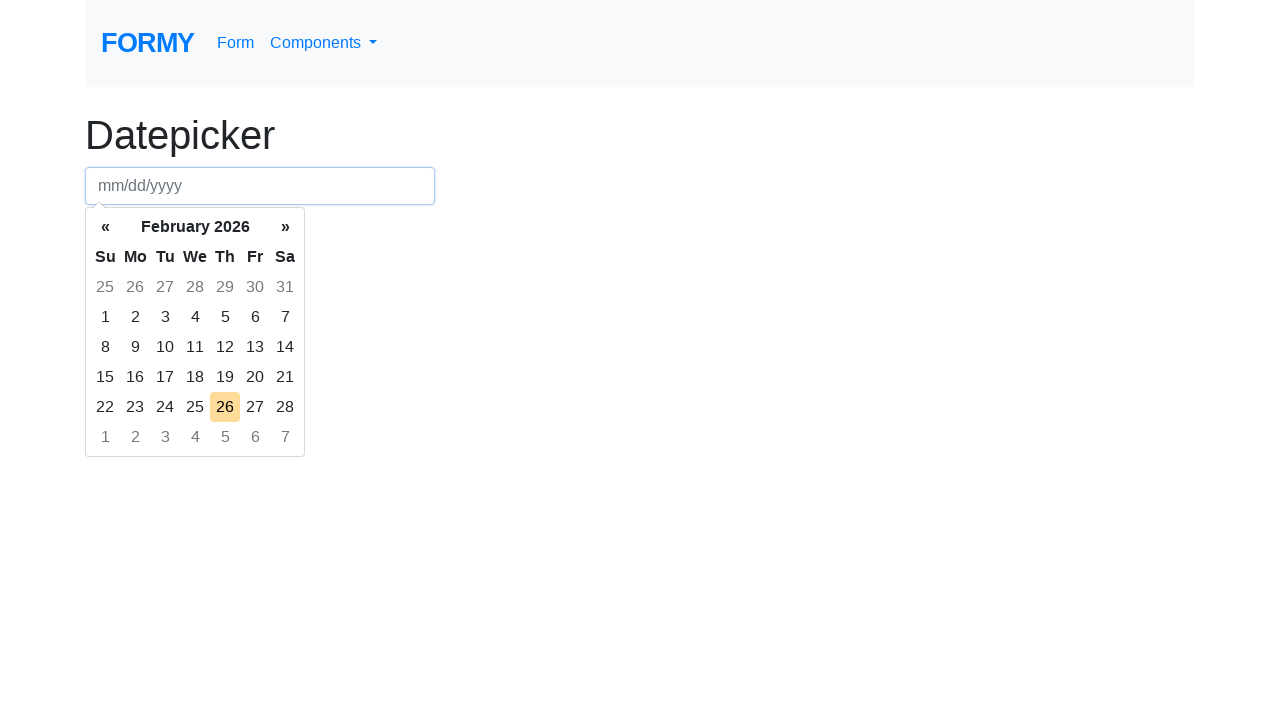

Entered date '03/15/2024' in the datepicker field on #datepicker
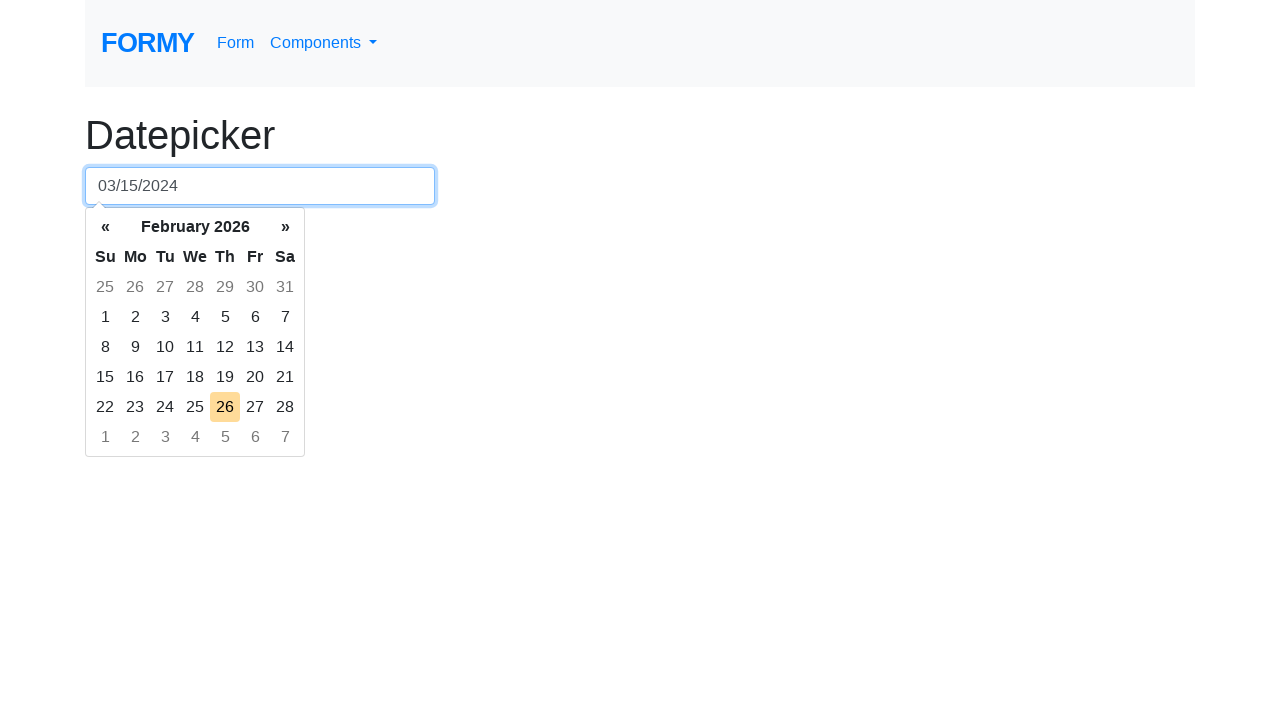

Pressed Enter to submit the date on #datepicker
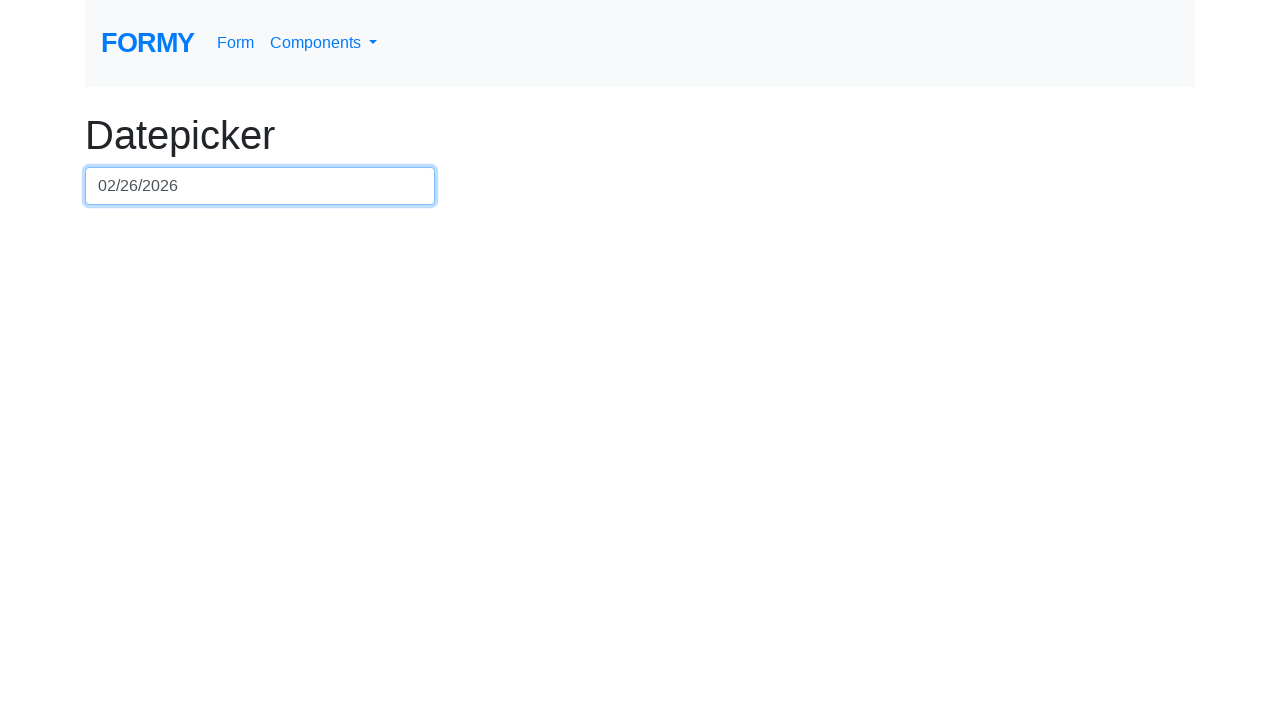

Waited 3 seconds for the action to complete
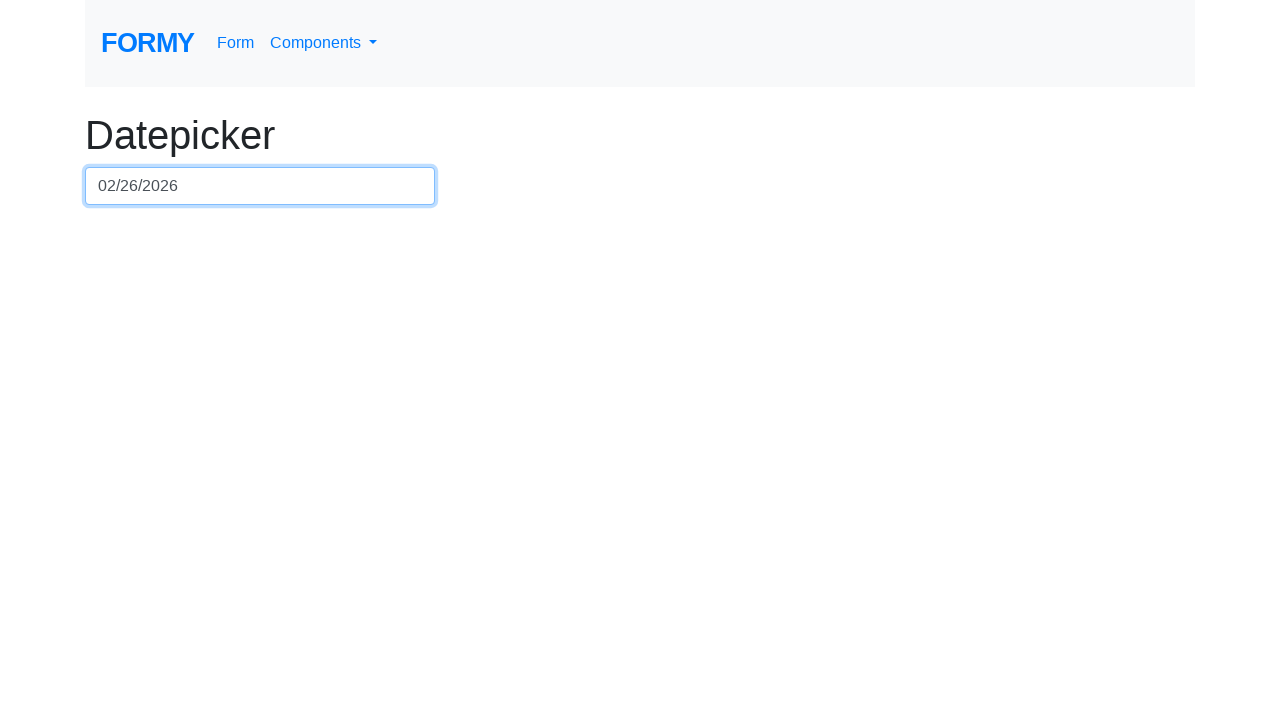

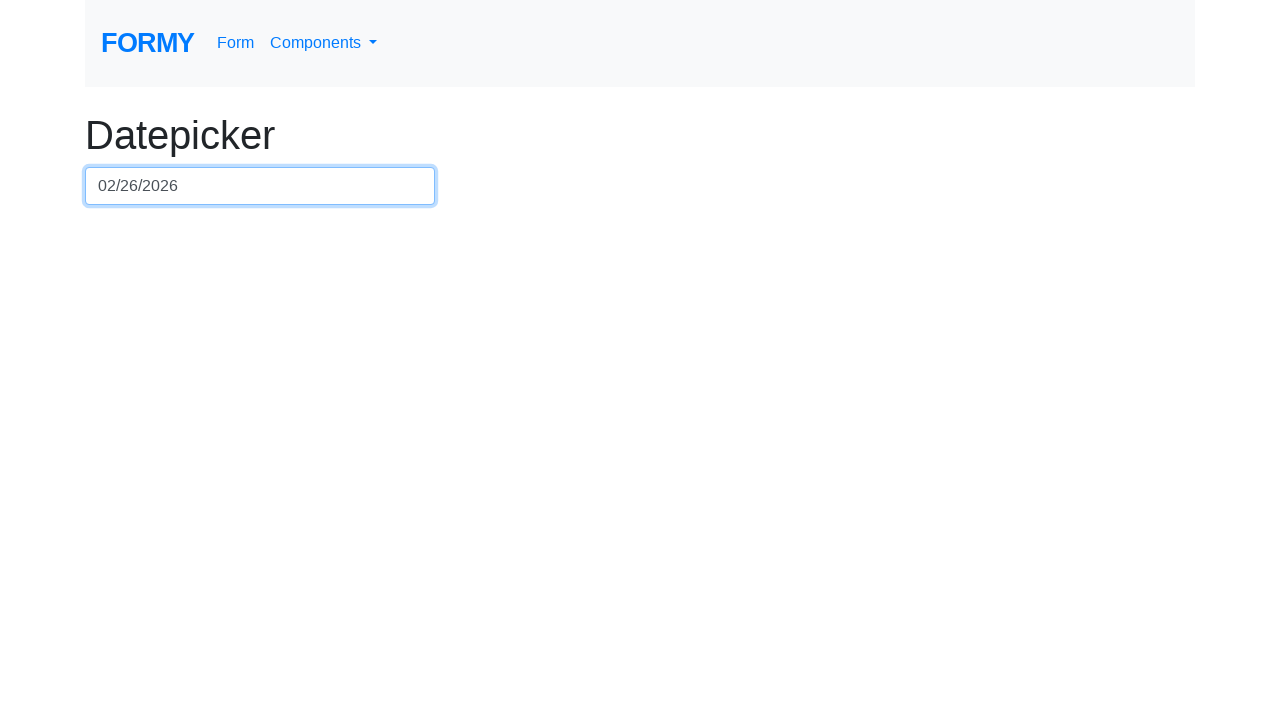